Tests drag and drop functionality within an iframe by dragging an element from source to target location

Starting URL: https://jqueryui.com/droppable/

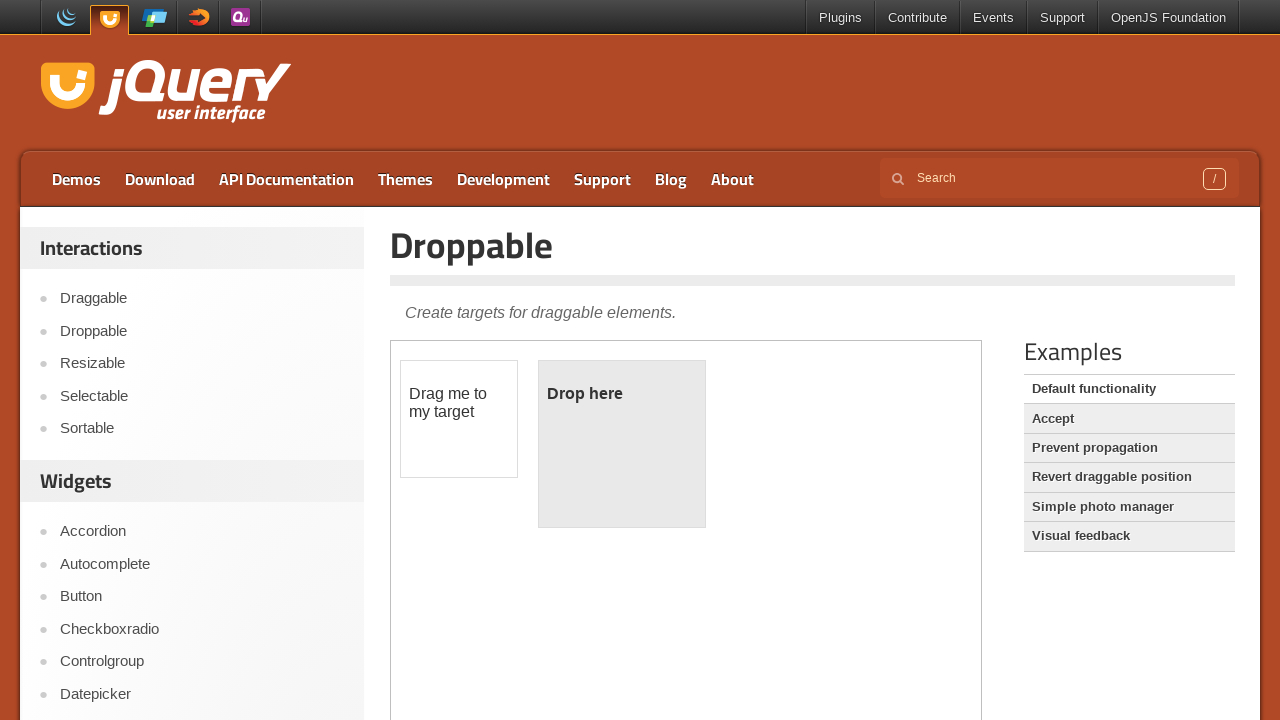

Navigated to jQuery UI droppable demo page
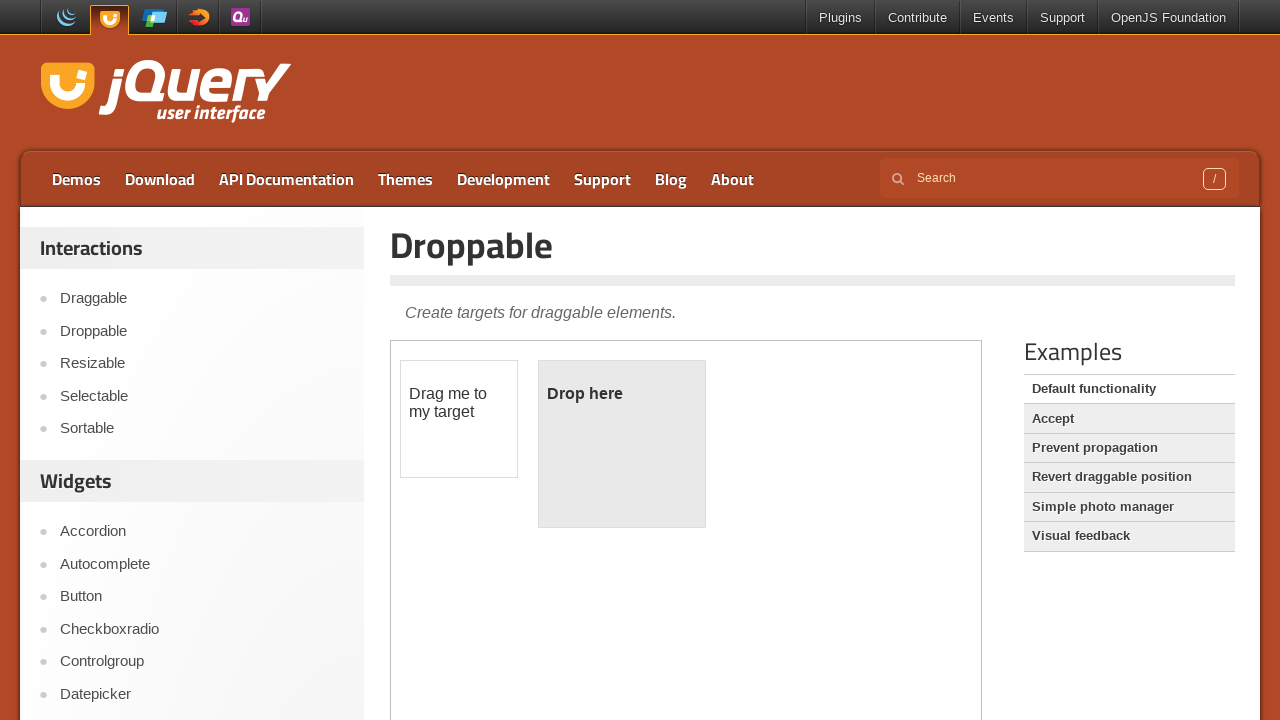

Located iframe containing drag and drop demo
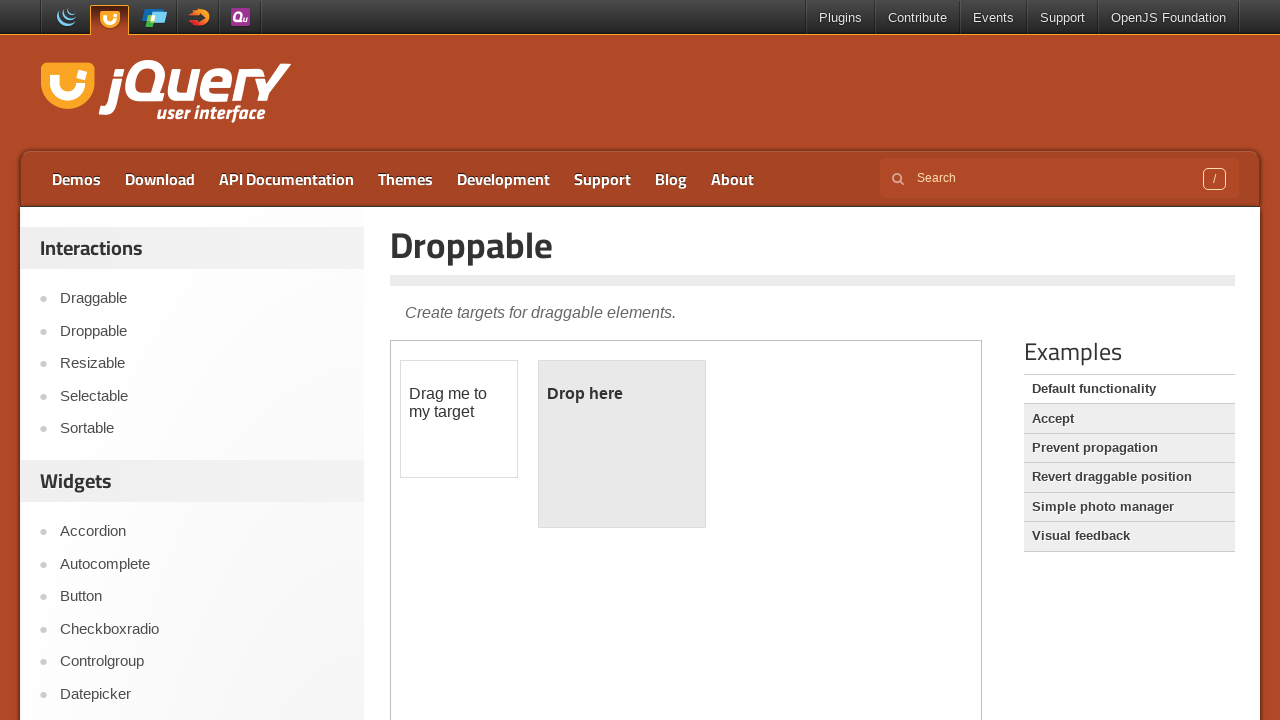

Located draggable source element within iframe
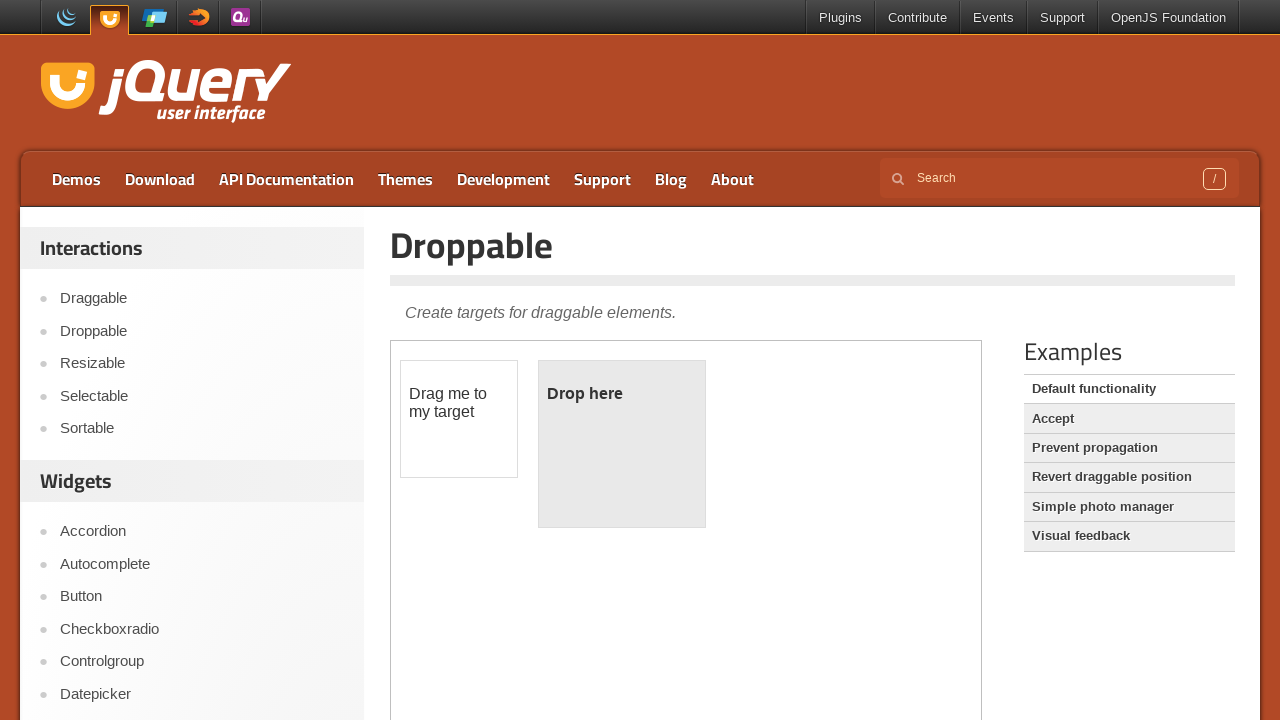

Located droppable target element within iframe
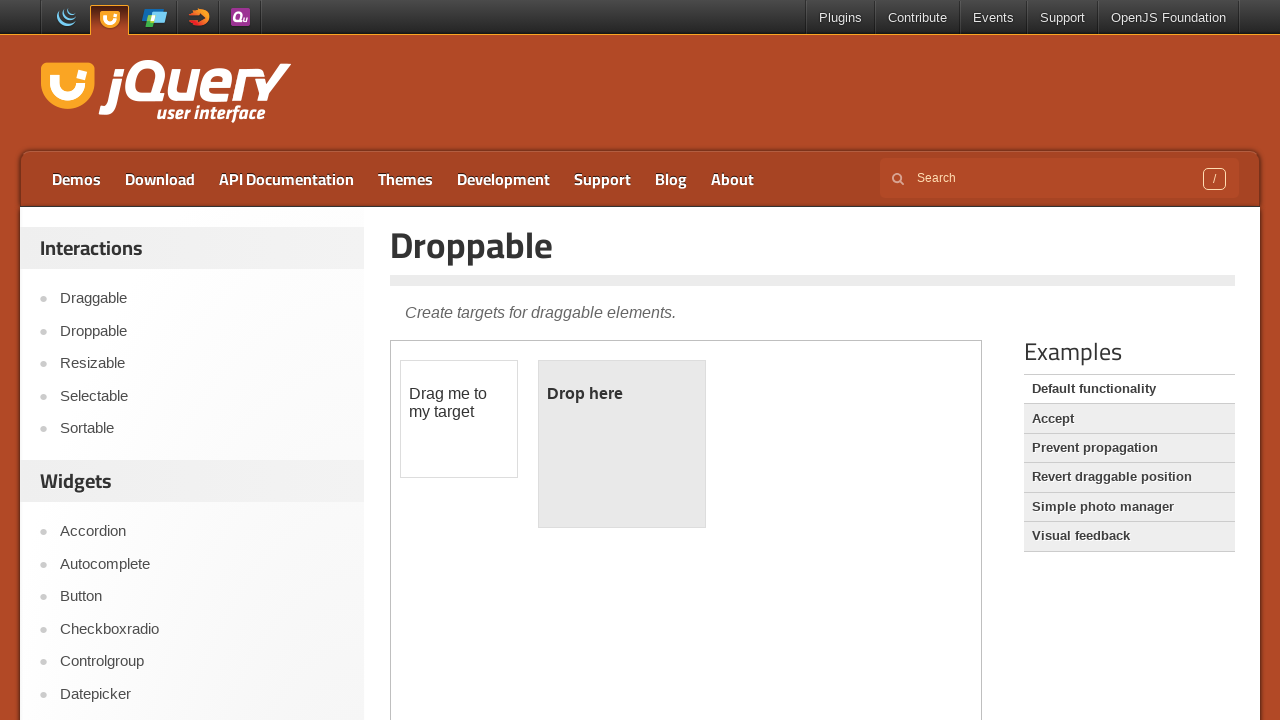

Dragged element from source to target location successfully at (622, 444)
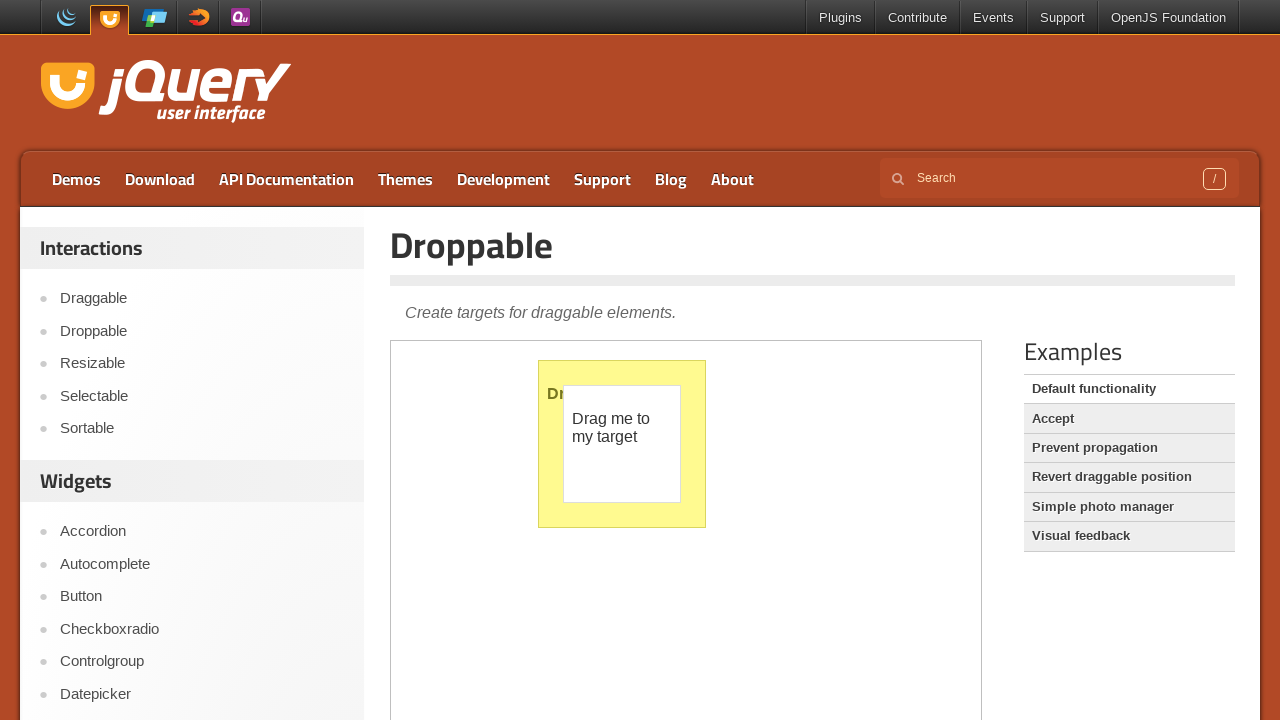

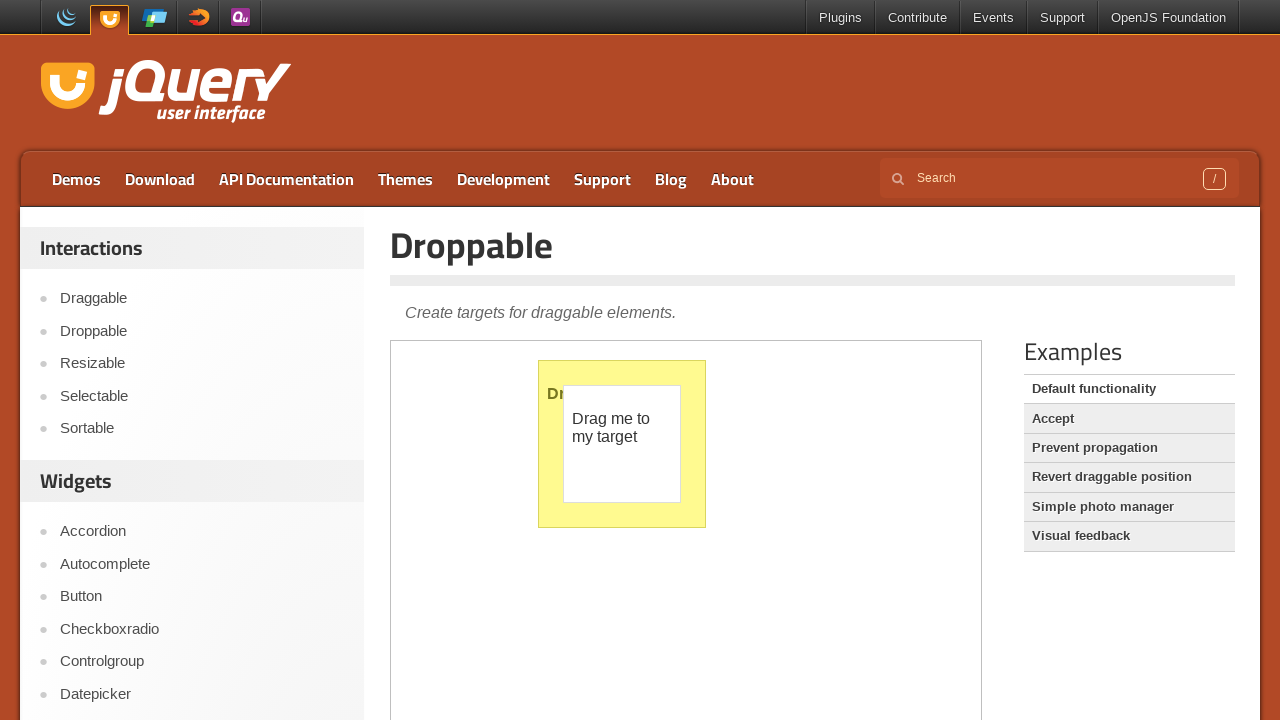